Verifies the login page title by navigating to the site and clicking the Login link

Starting URL: https://test.techlift.in/

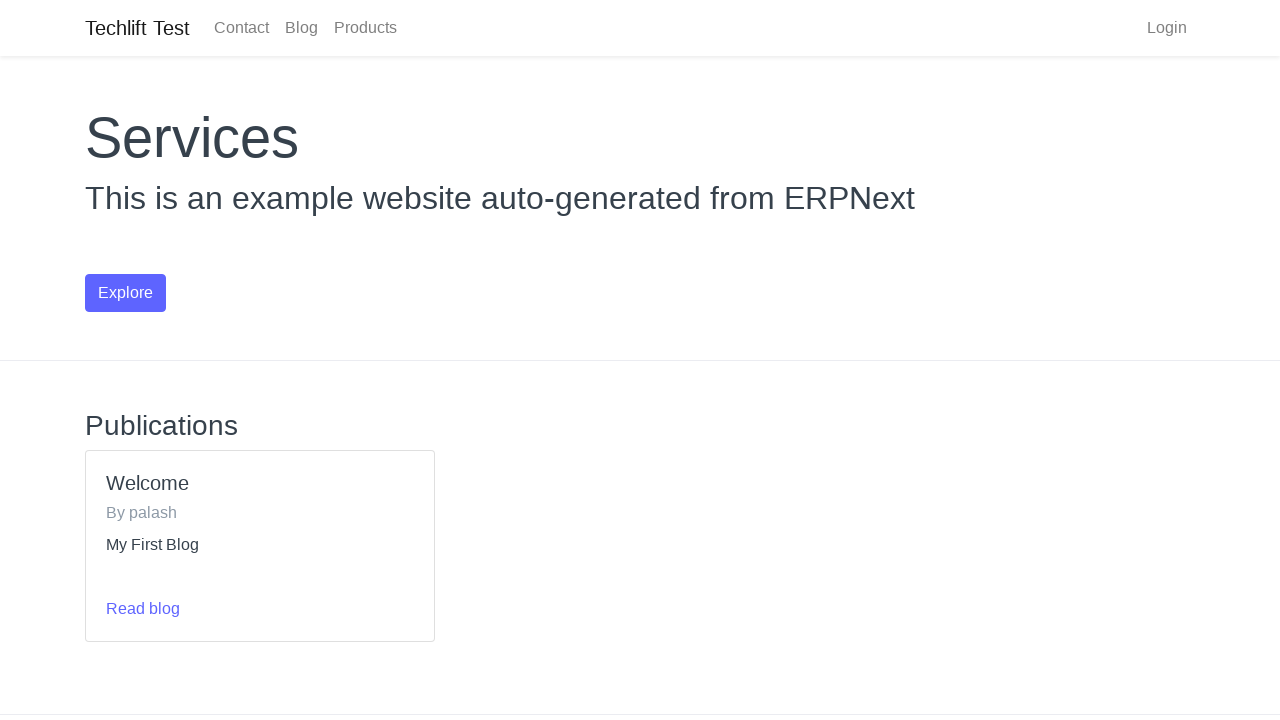

Navigated to starting URL https://test.techlift.in/
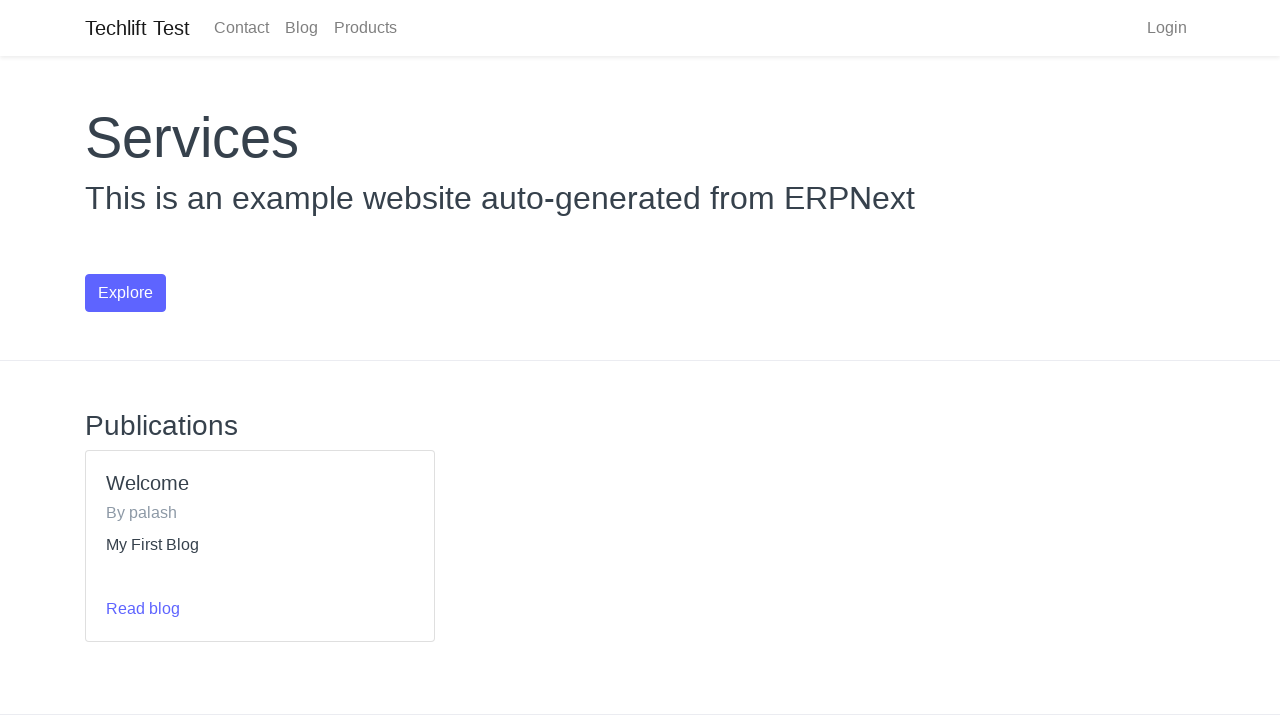

Clicked Login link at (1167, 28) on a:text('Login')
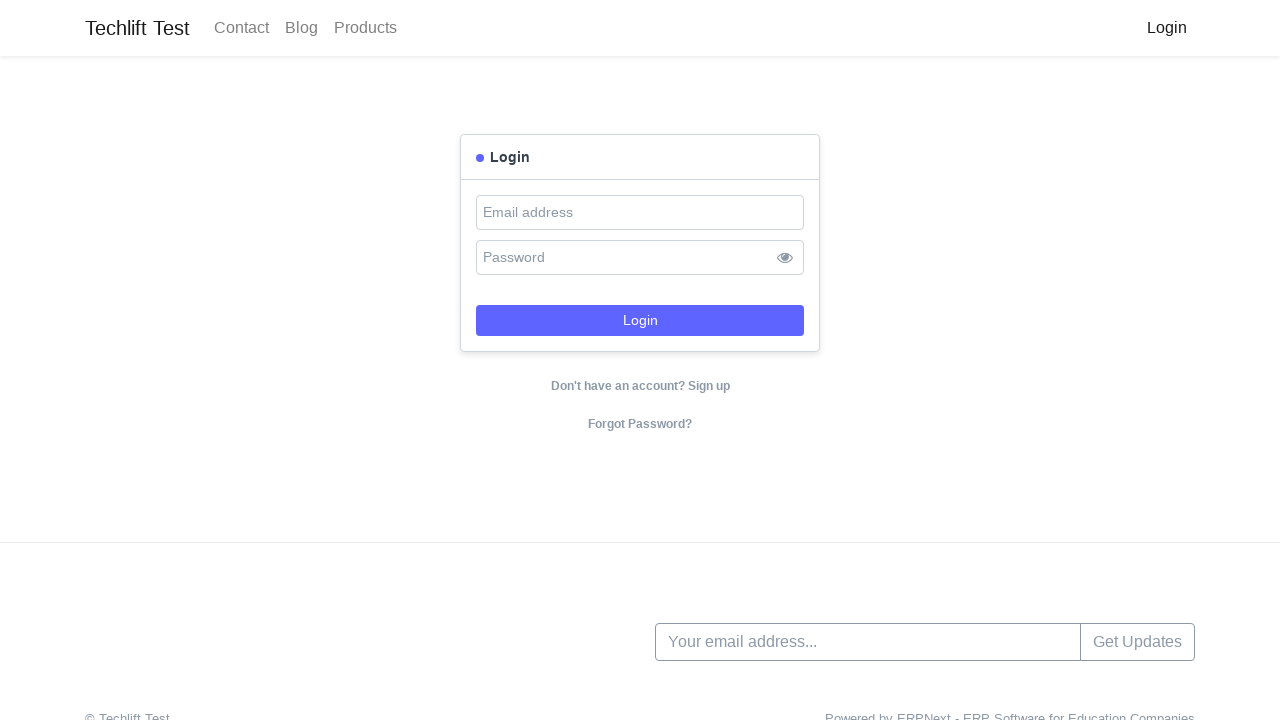

Retrieved page title: 'Login'
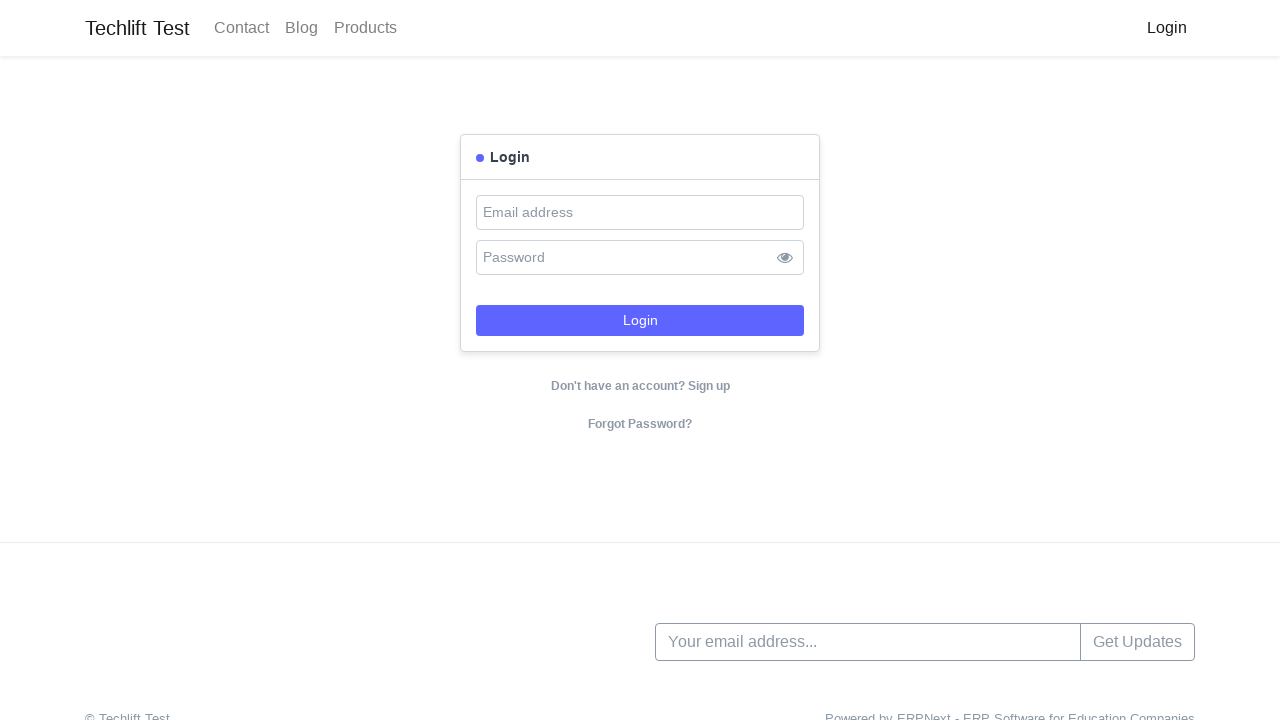

Verified page title is 'Login'
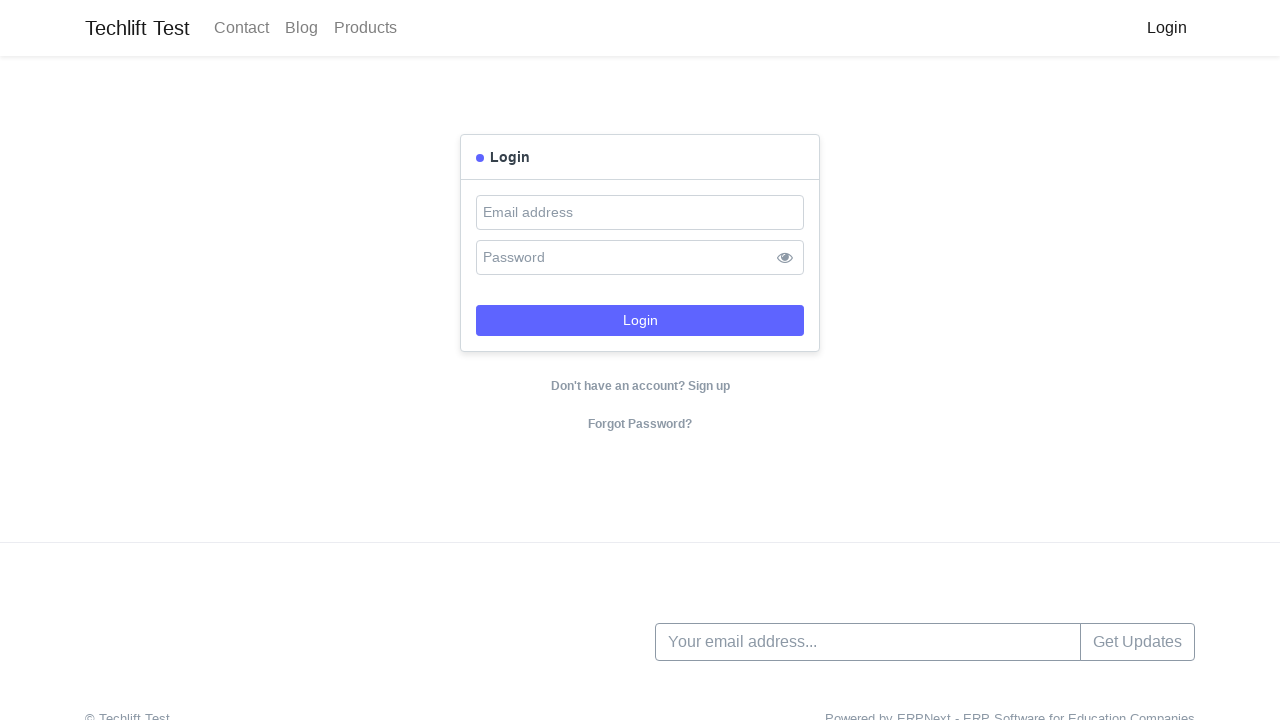

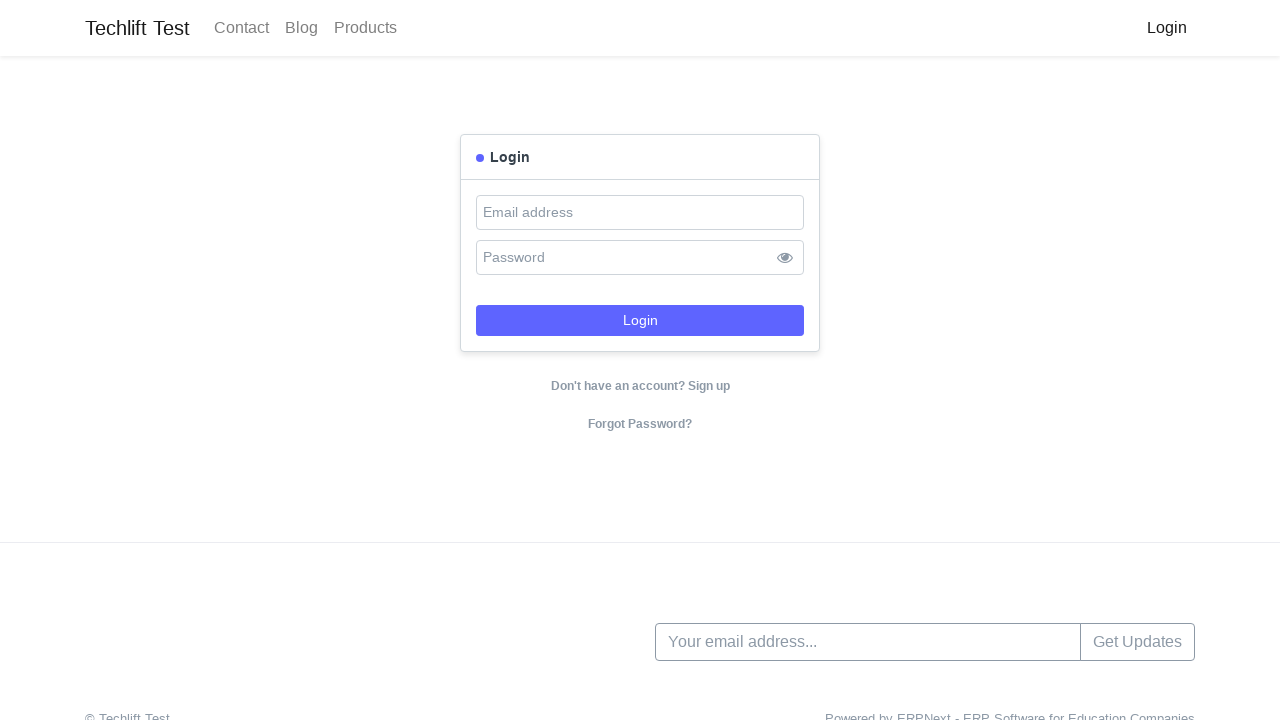